Tests conditional clicking to enable a form field before entering text

Starting URL: https://selectorshub.com/xpath-practice-page/

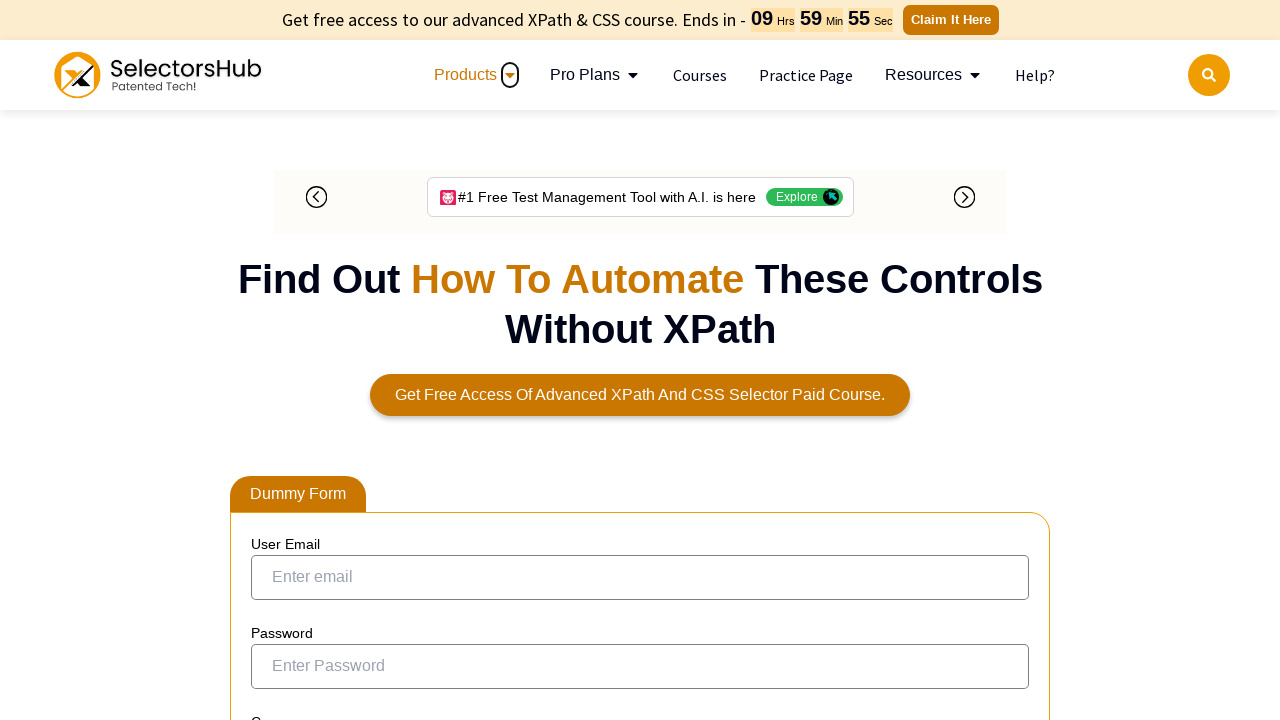

Located first name input field
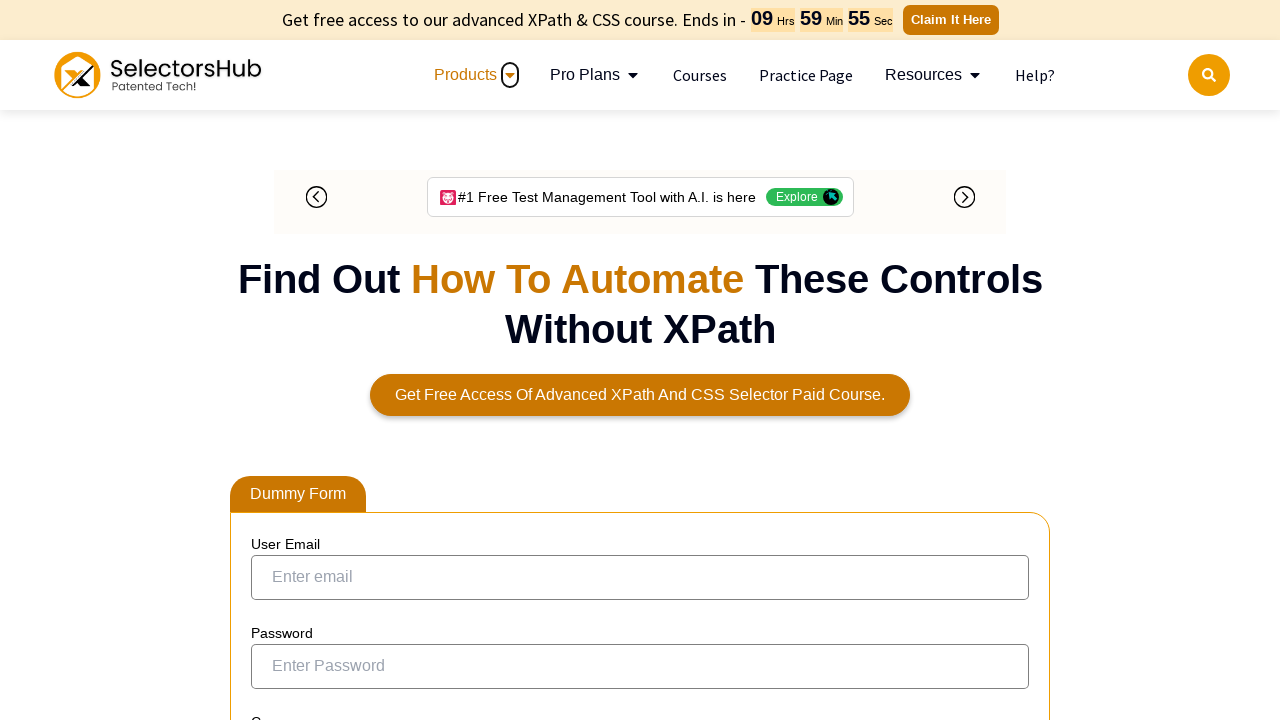

Input field was disabled, clicked edit icon to enable it at (446, 361) on svg[iconid='editon']
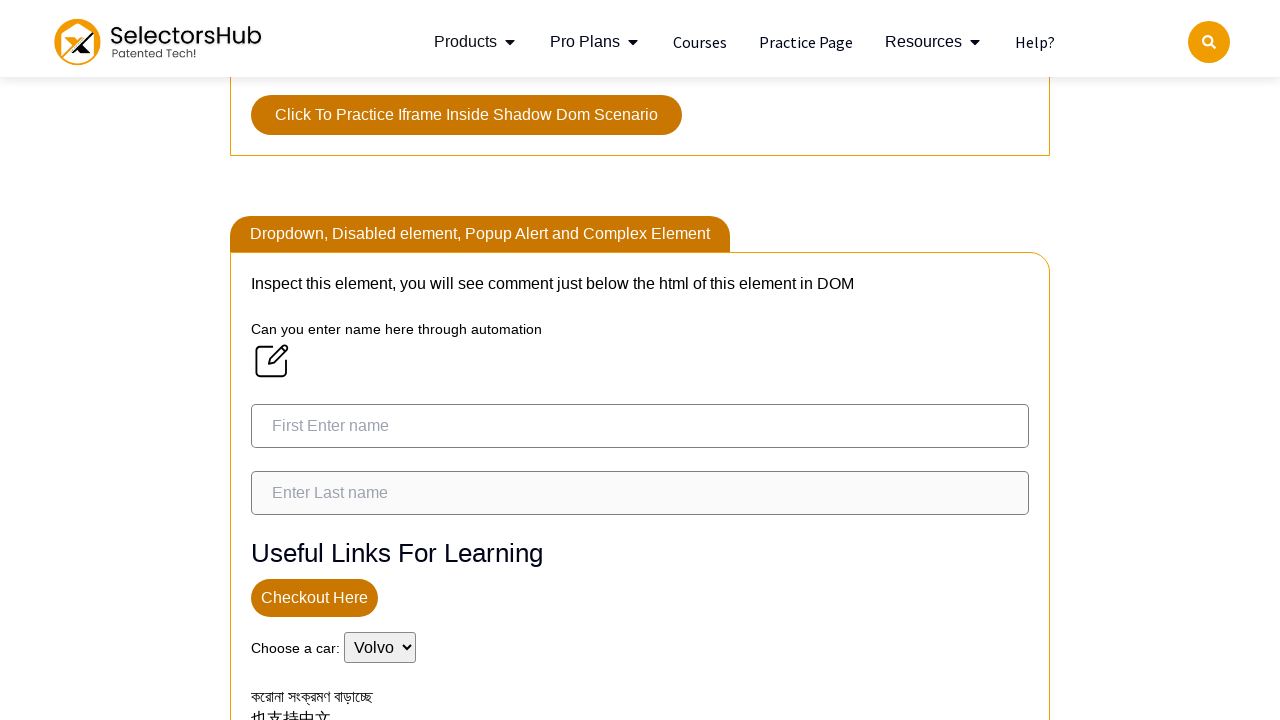

Filled first name input field with 'My name' on input[placeholder='First Enter name']
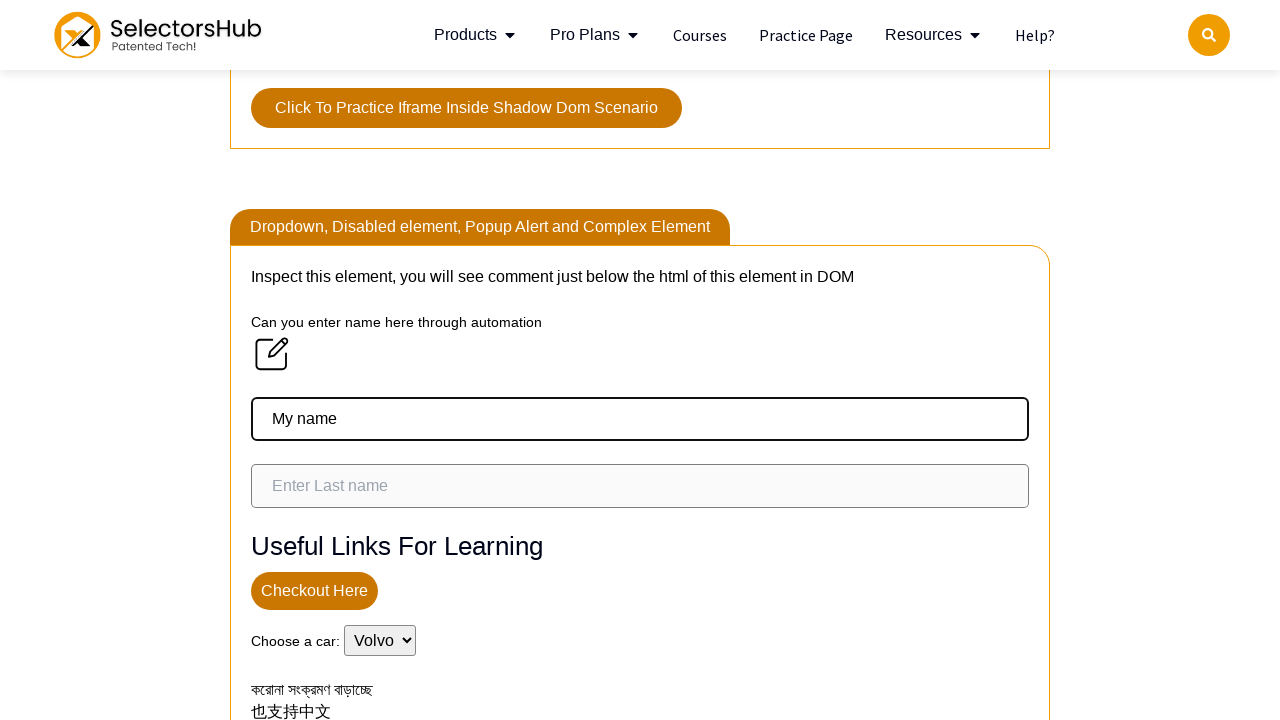

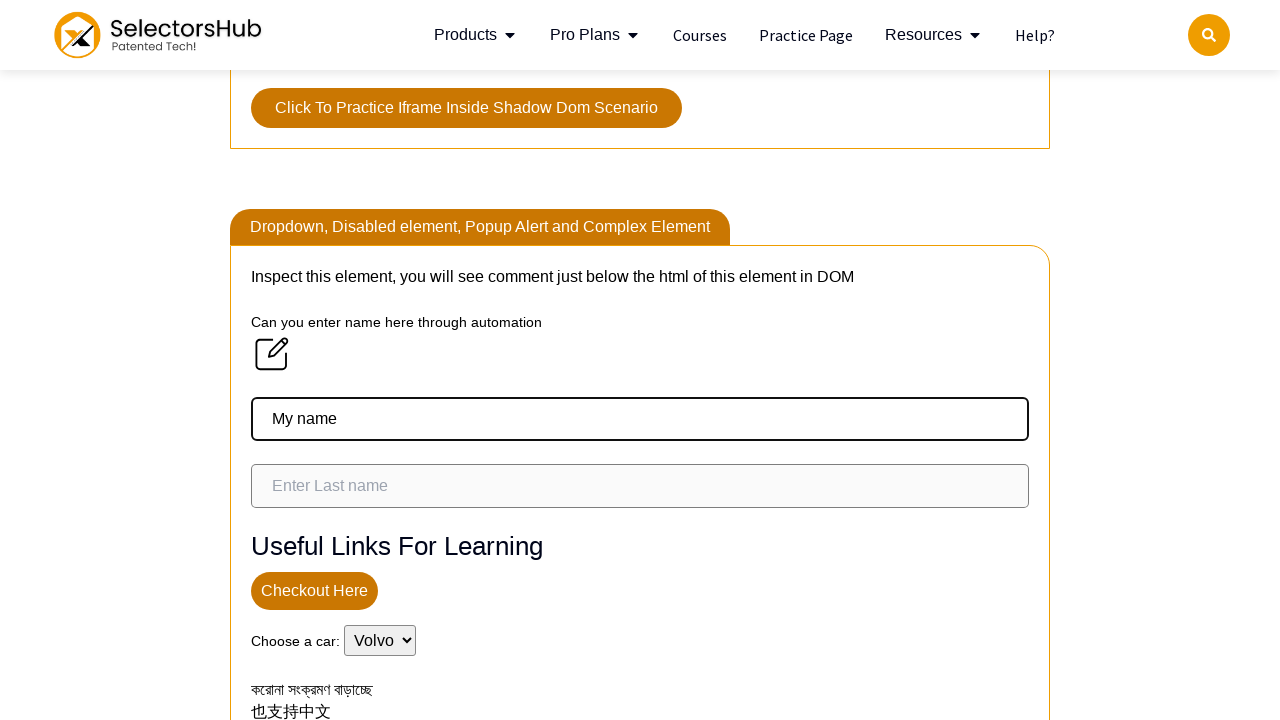